Tests editable/searchable dropdown by typing country names and selecting them from filtered results

Starting URL: https://react.semantic-ui.com/maximize/dropdown-example-search-selection/

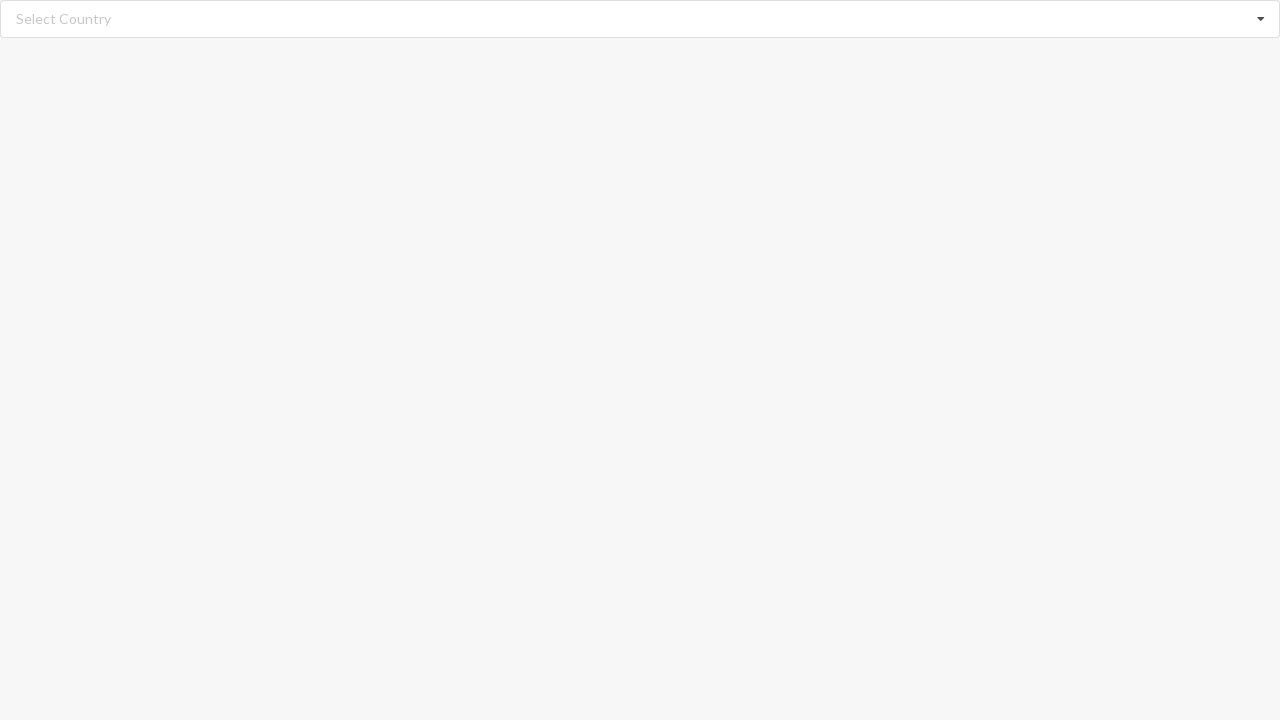

Filled search field with 'Algeria' on input.search
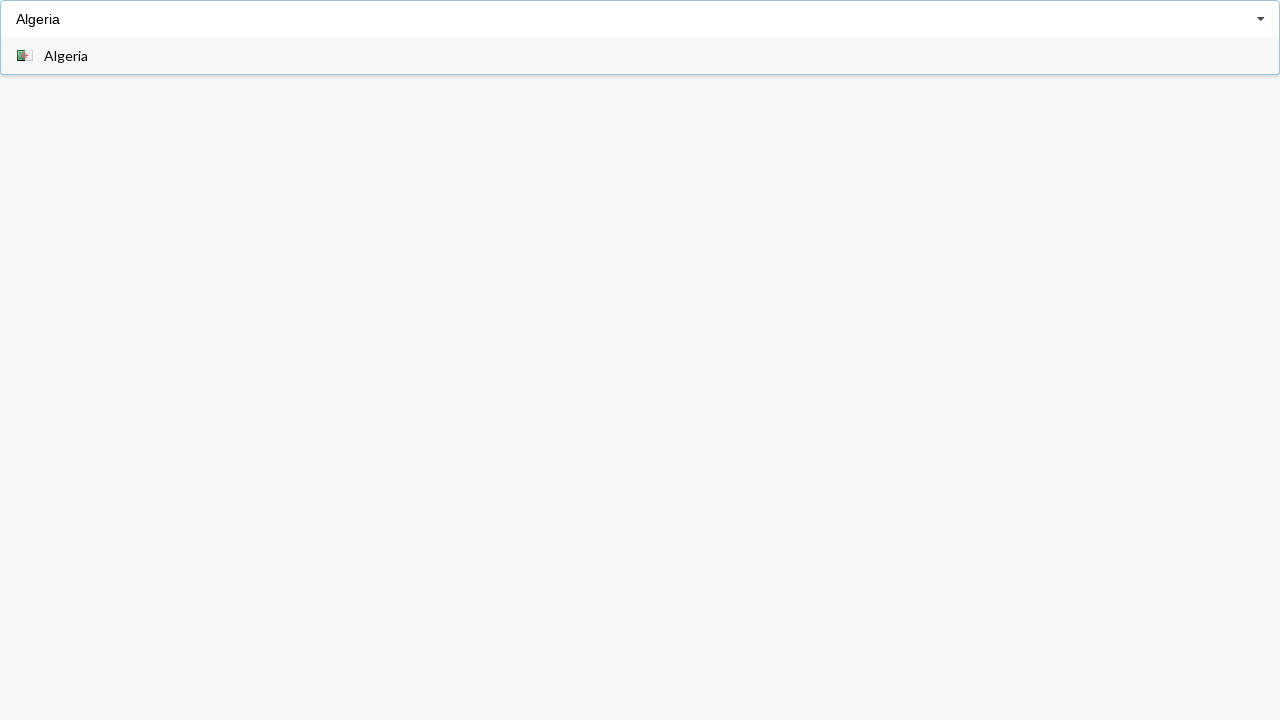

Clicked Algeria from filtered dropdown results at (66, 56) on div.item span:has-text('Algeria')
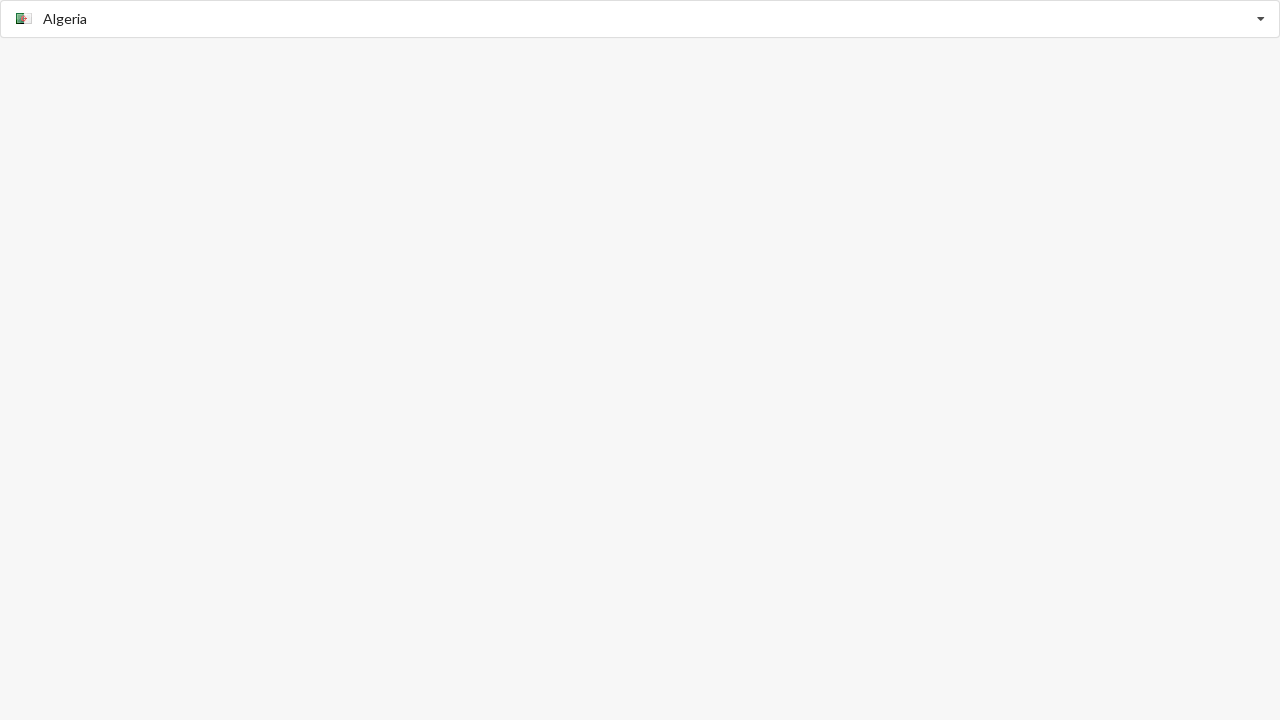

Verified Algeria was selected
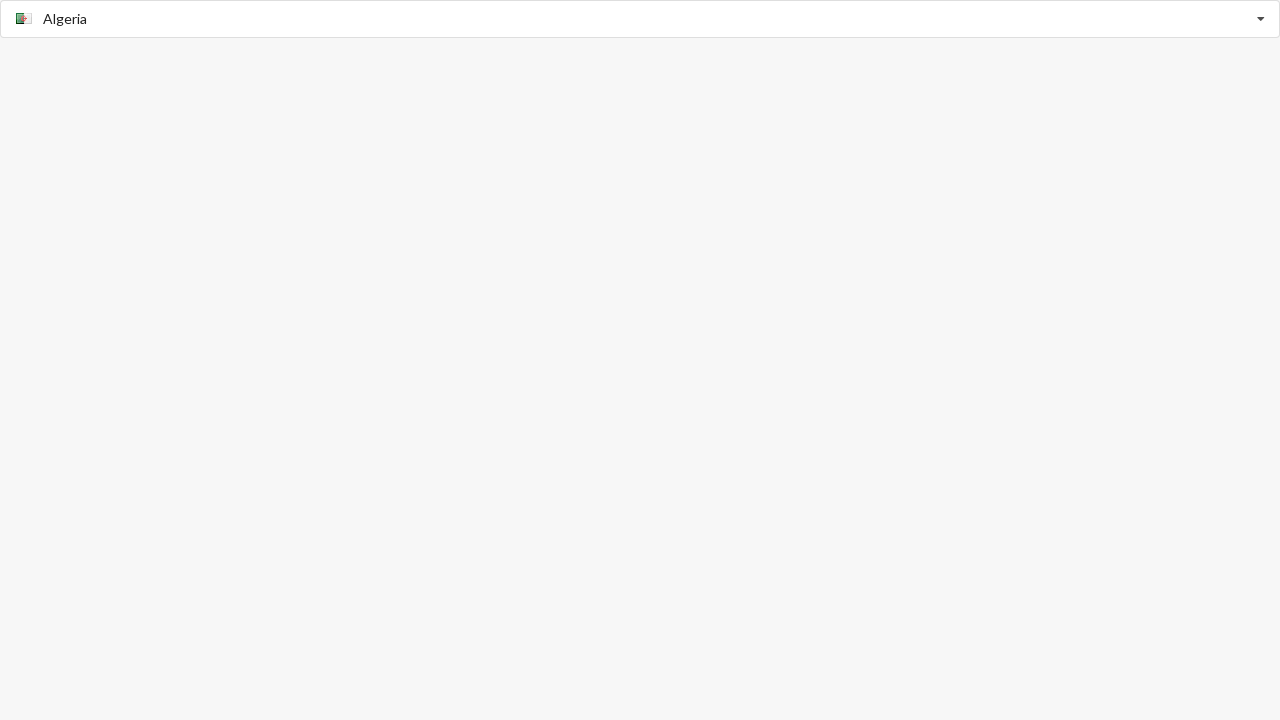

Cleared search field on input.search
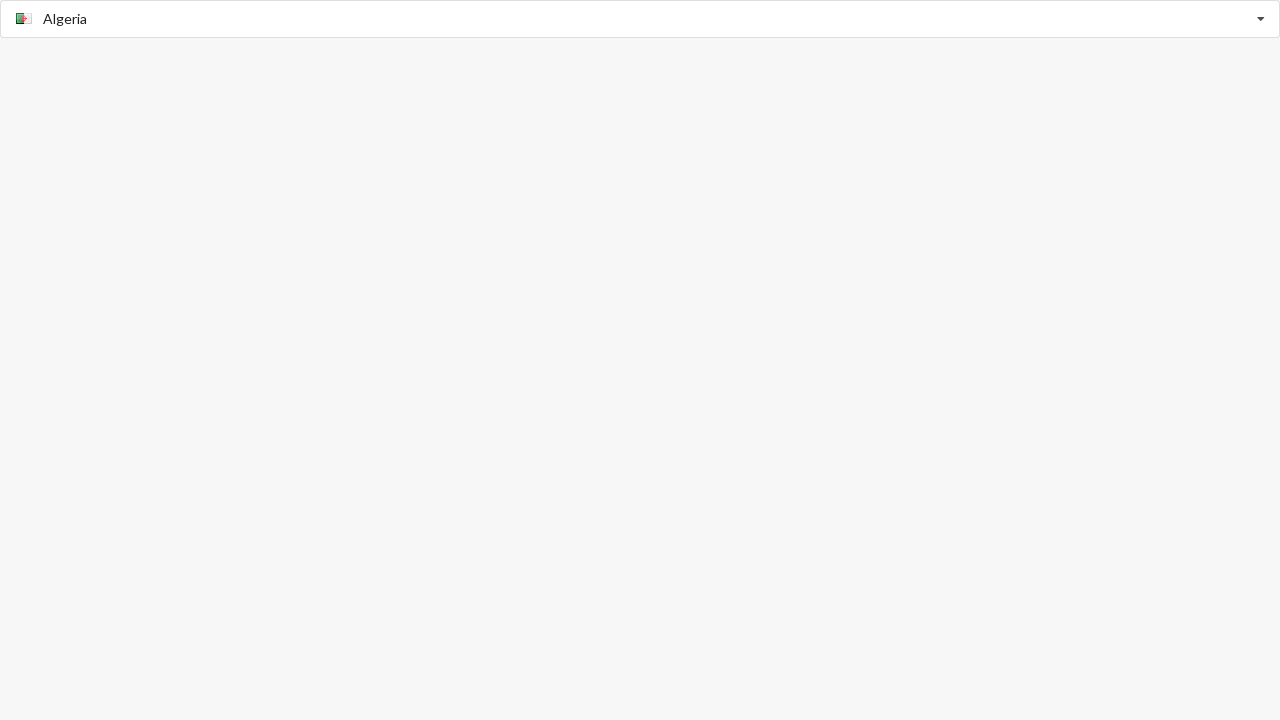

Filled search field with 'Australia' on input.search
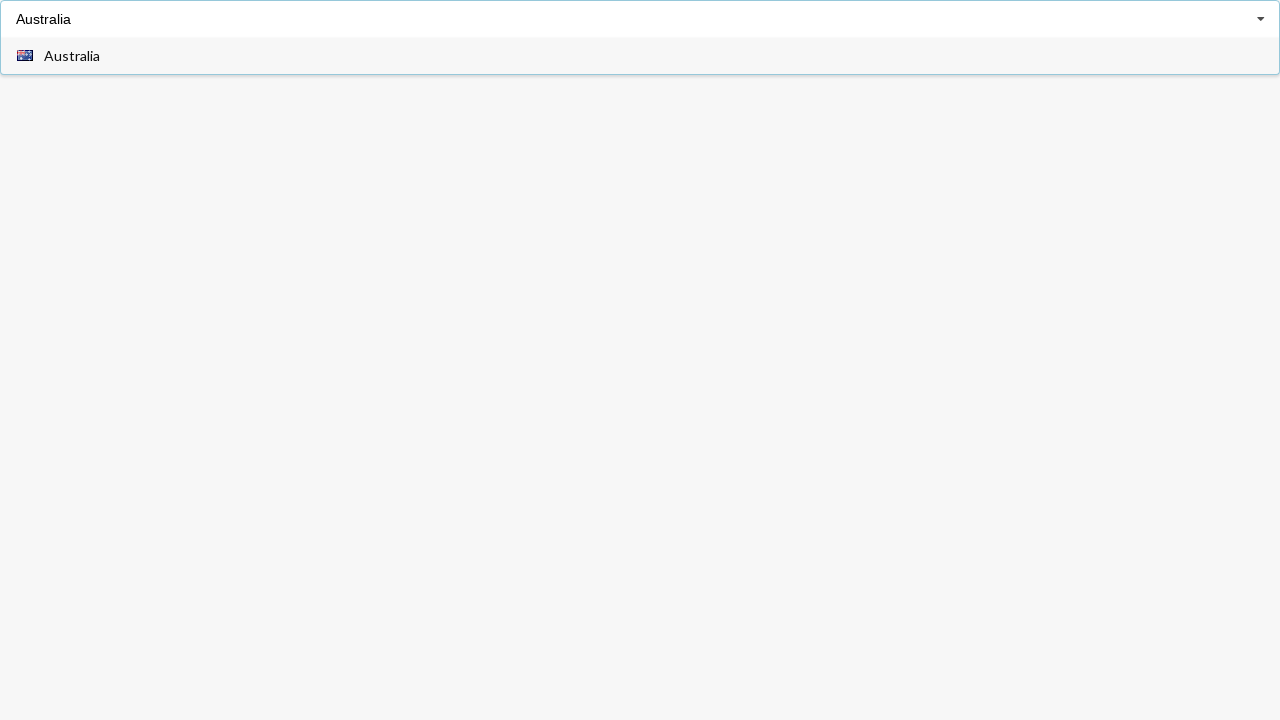

Clicked Australia from filtered dropdown results at (72, 56) on div.item span:has-text('Australia')
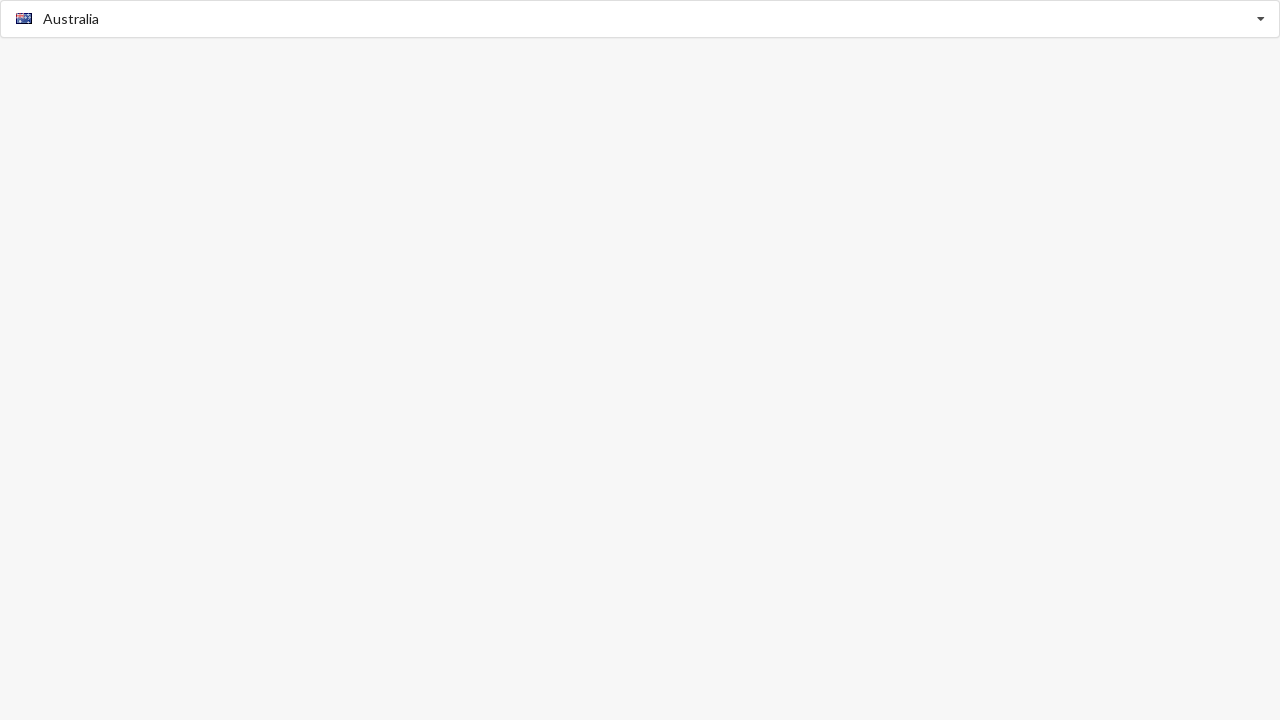

Verified Australia was selected
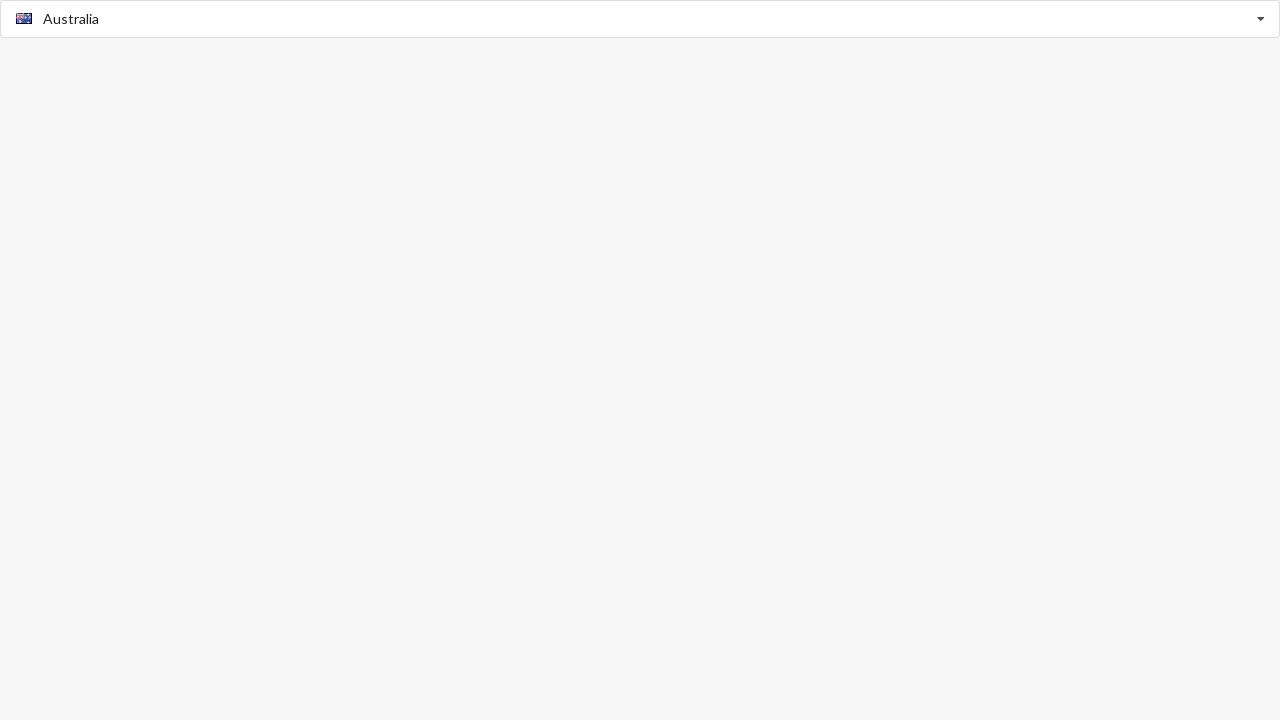

Cleared search field on input.search
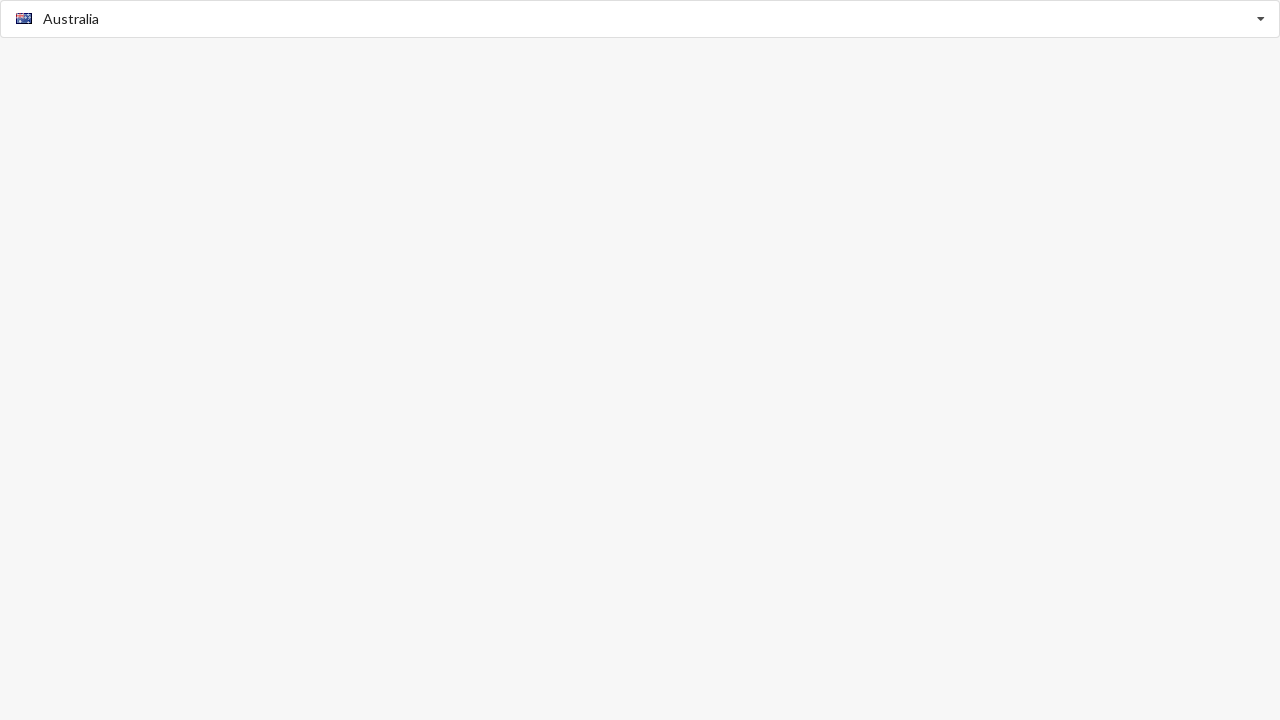

Filled search field with 'Belgium' on input.search
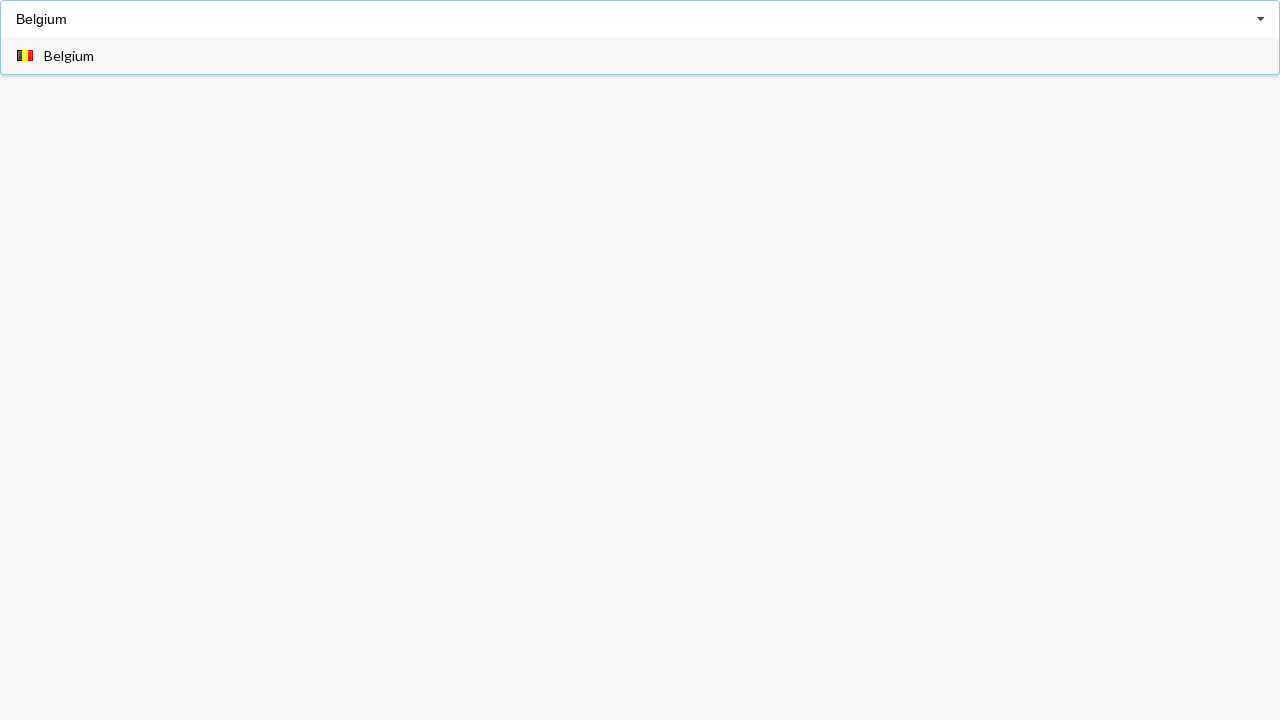

Clicked Belgium from filtered dropdown results at (69, 56) on div.item span:has-text('Belgium')
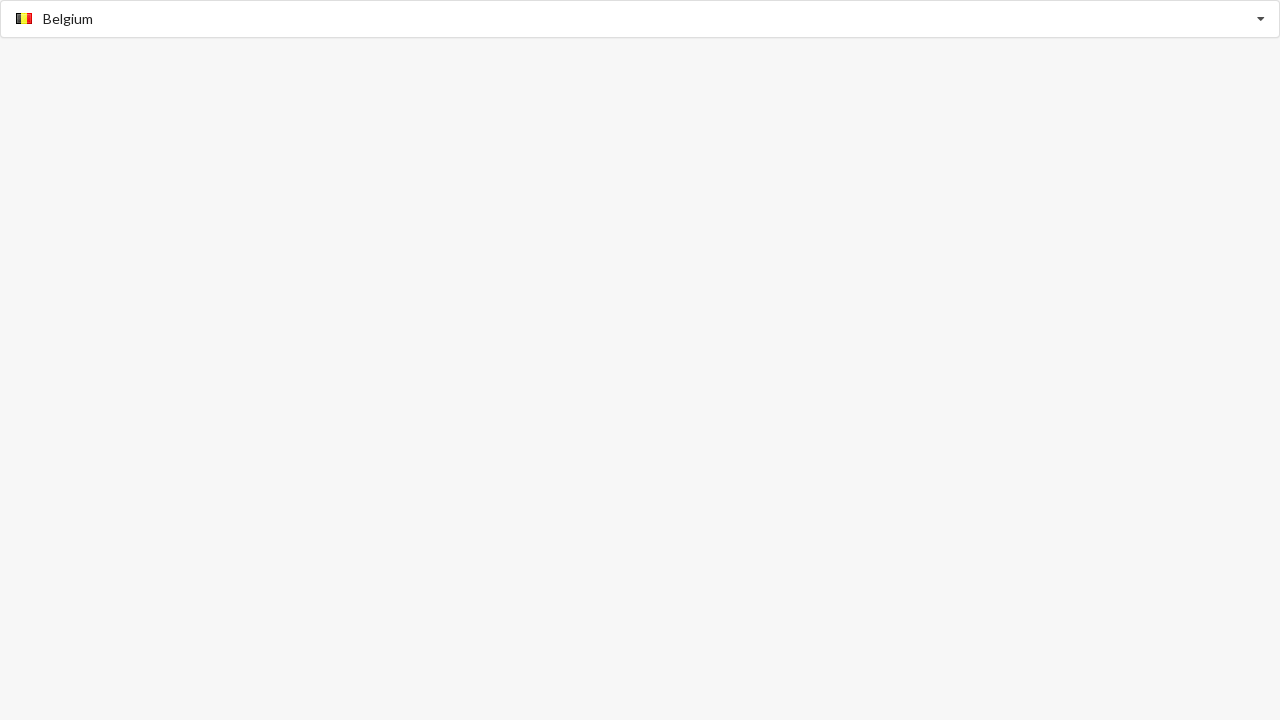

Verified Belgium was selected
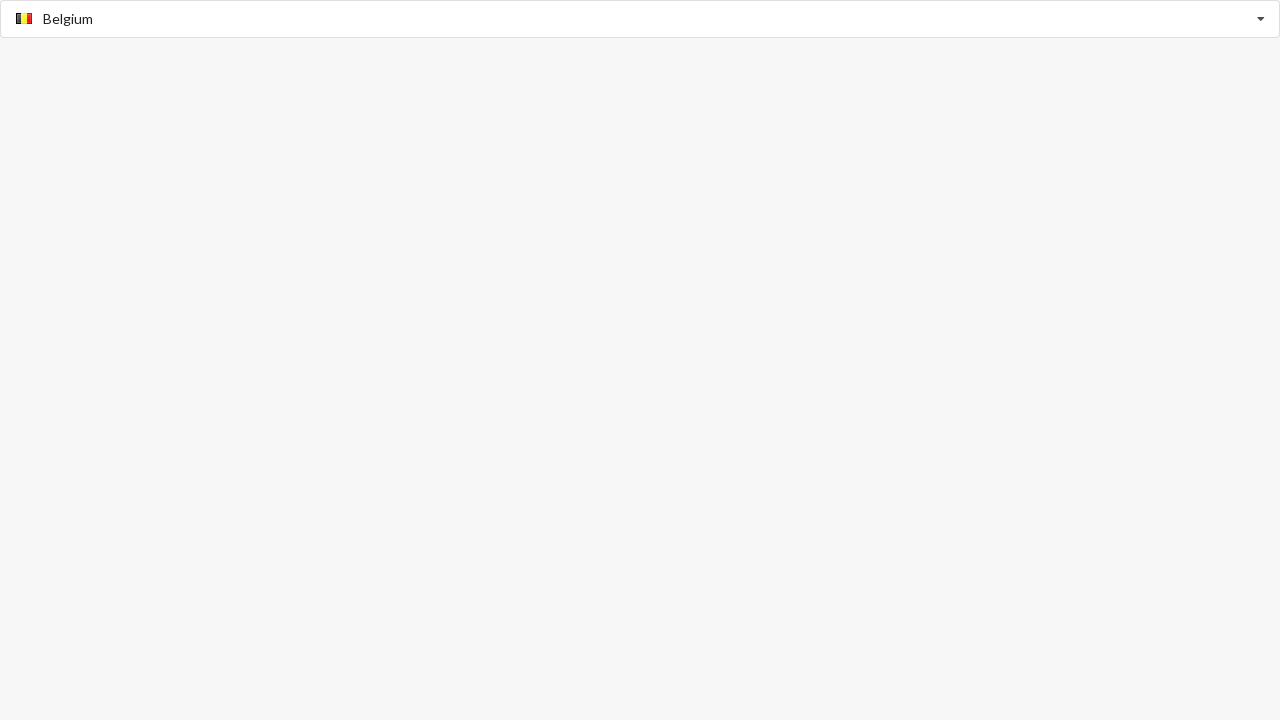

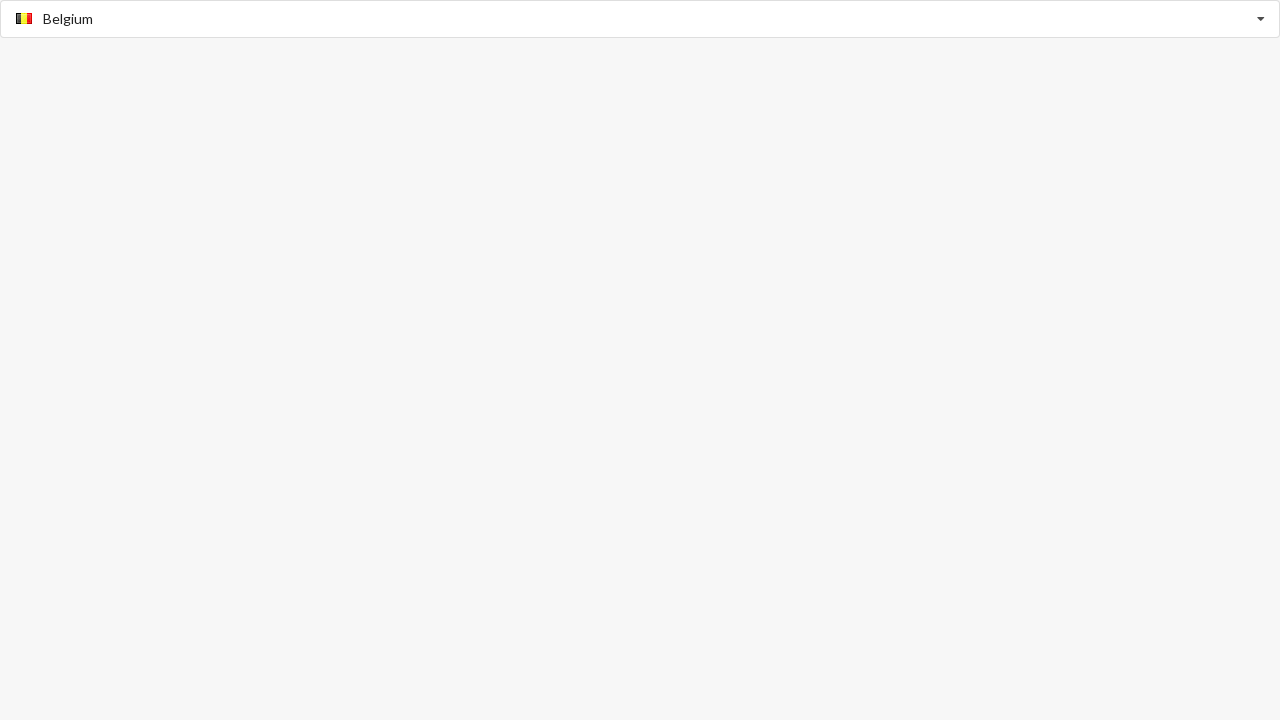